Navigates to iBrance.com and clicks on the "FOR NEWLY DIAGNOSED" link to verify the page loads correctly

Starting URL: http://www.ibrance.com

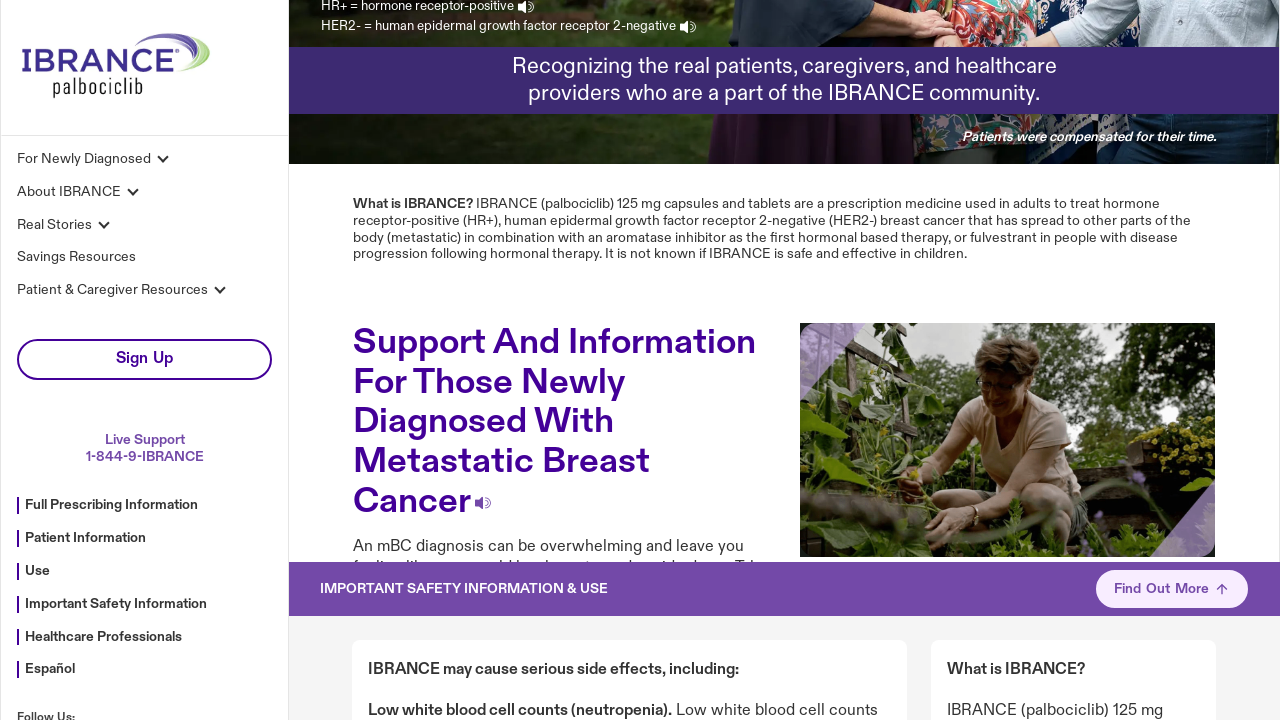

Navigated to http://www.ibrance.com
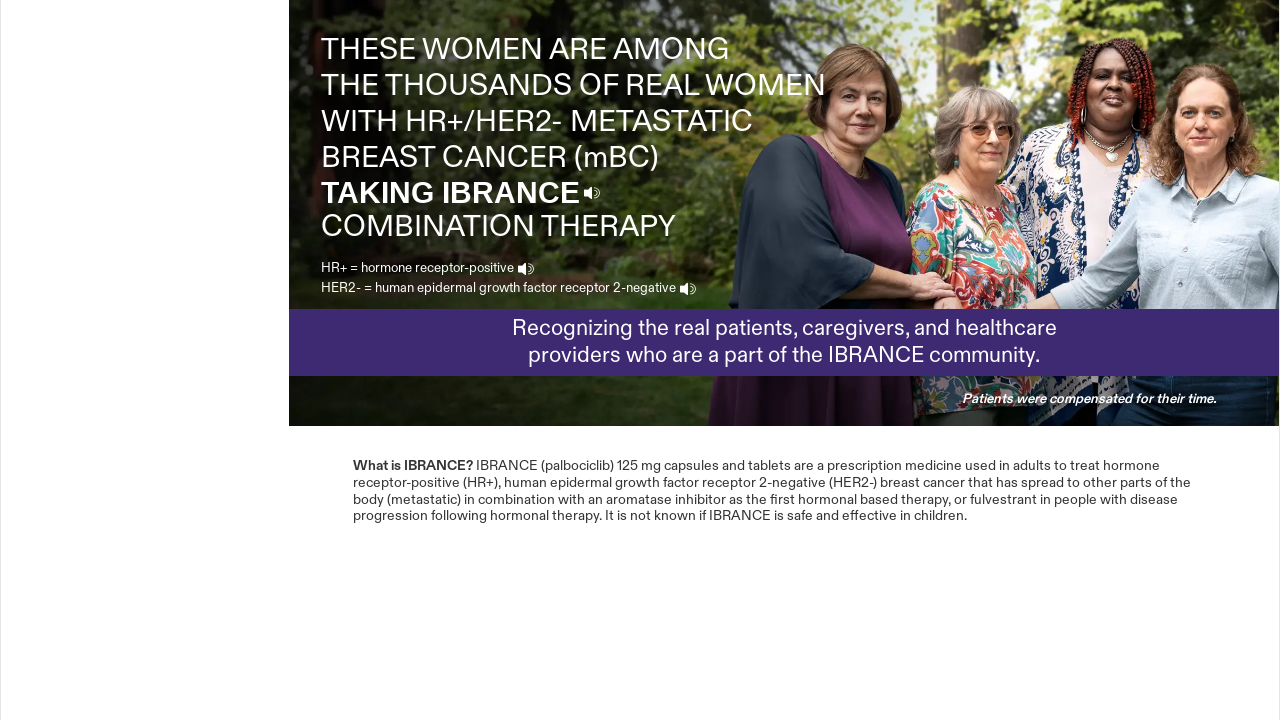

Scrolled down the page to ensure all content is loaded
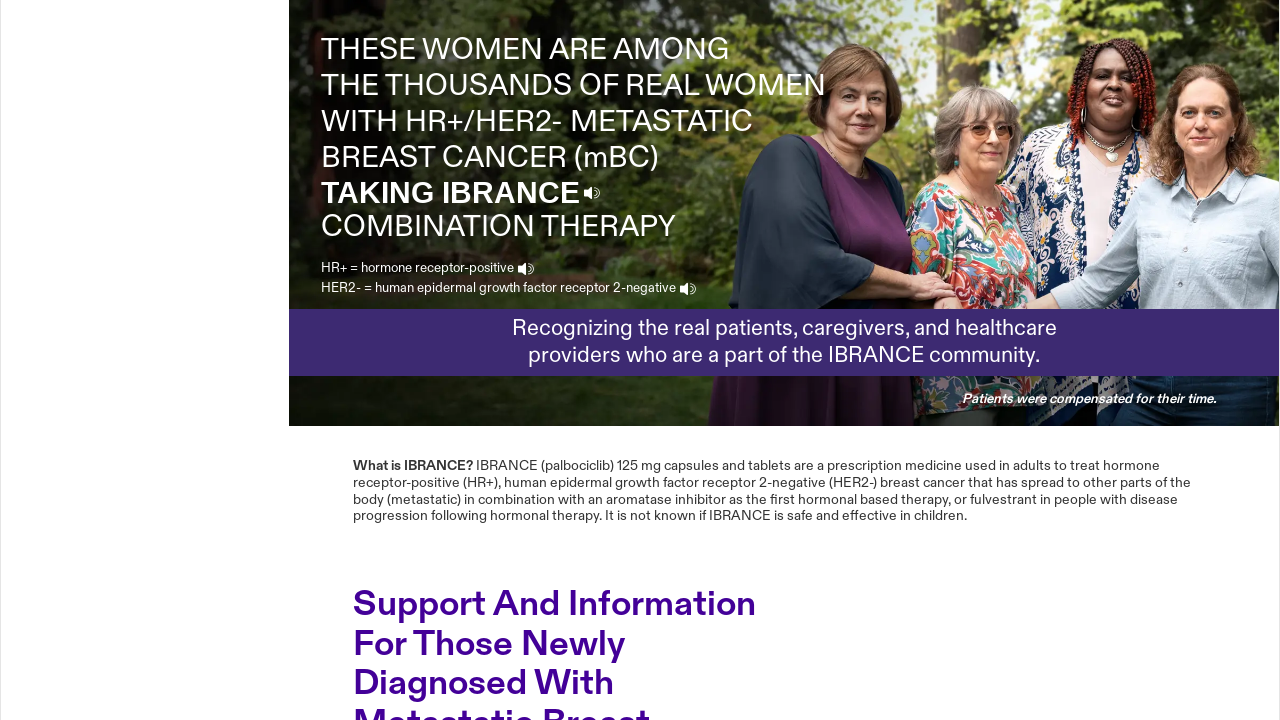

Clicked on the 'FOR NEWLY DIAGNOSED' link at (560, 360) on text=FOR NEWLY DIAGNOSED
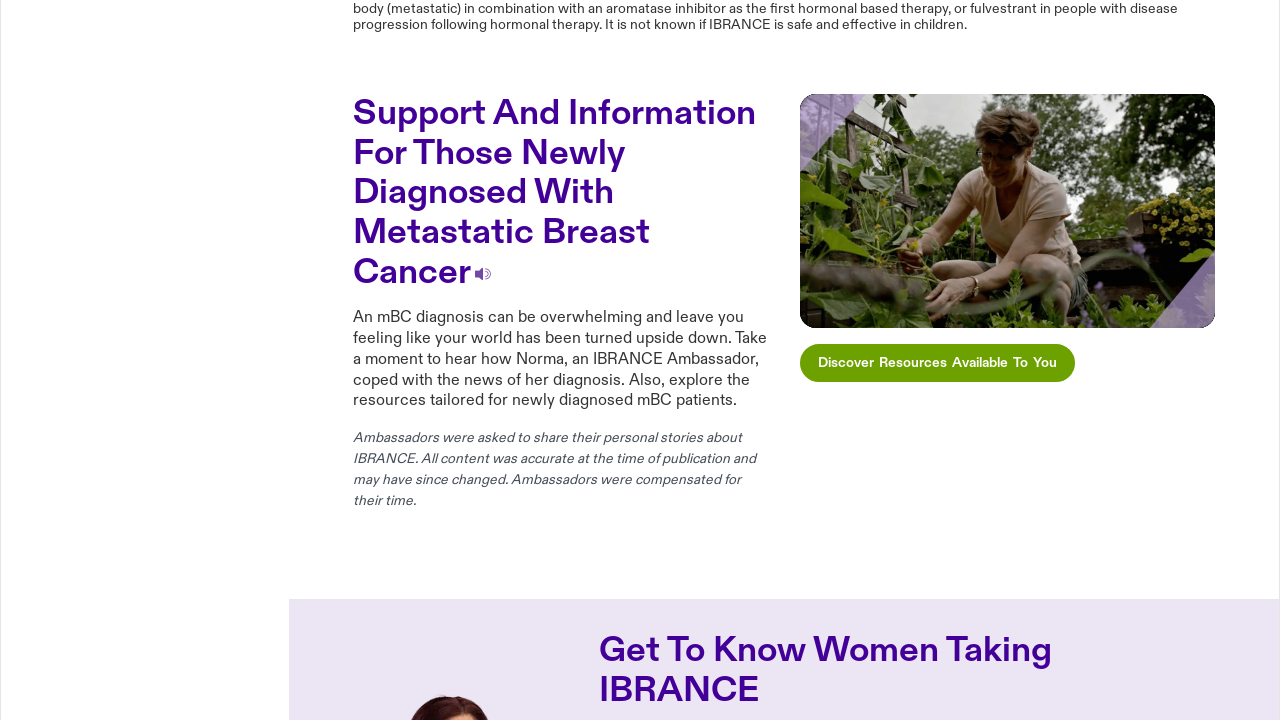

Waited 3 seconds for the new page to load
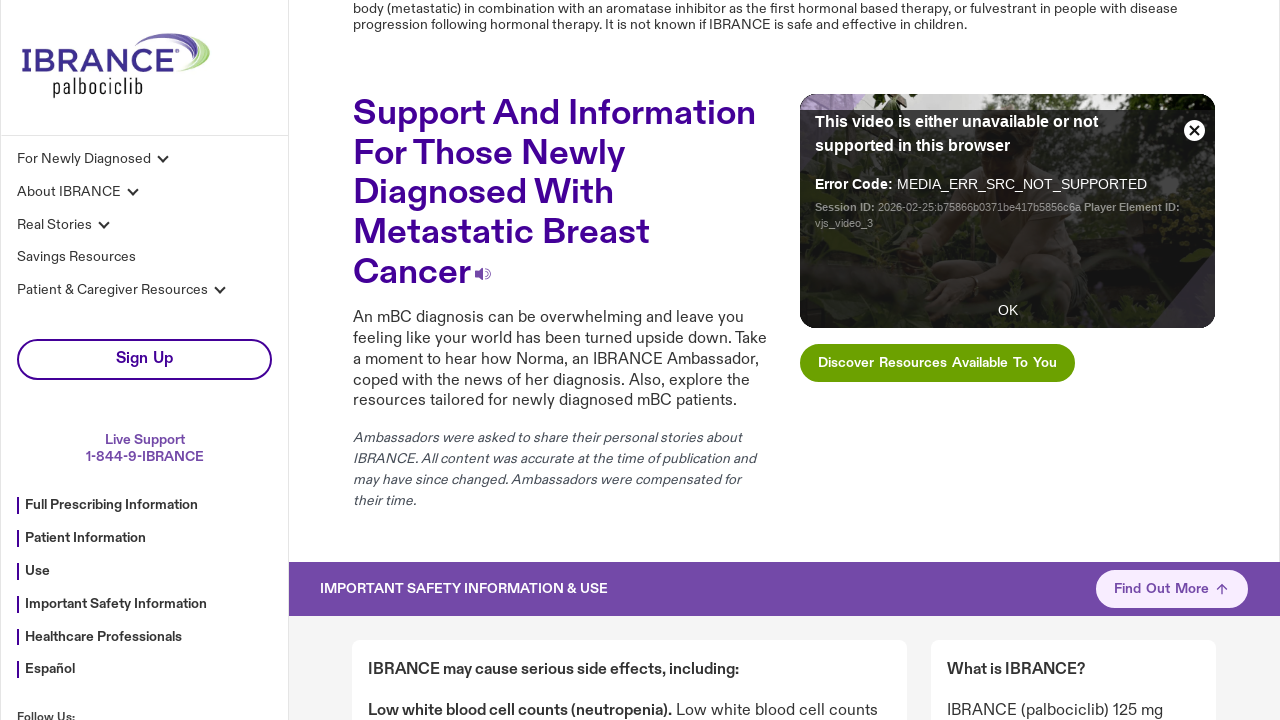

Scrolled down the newly loaded page
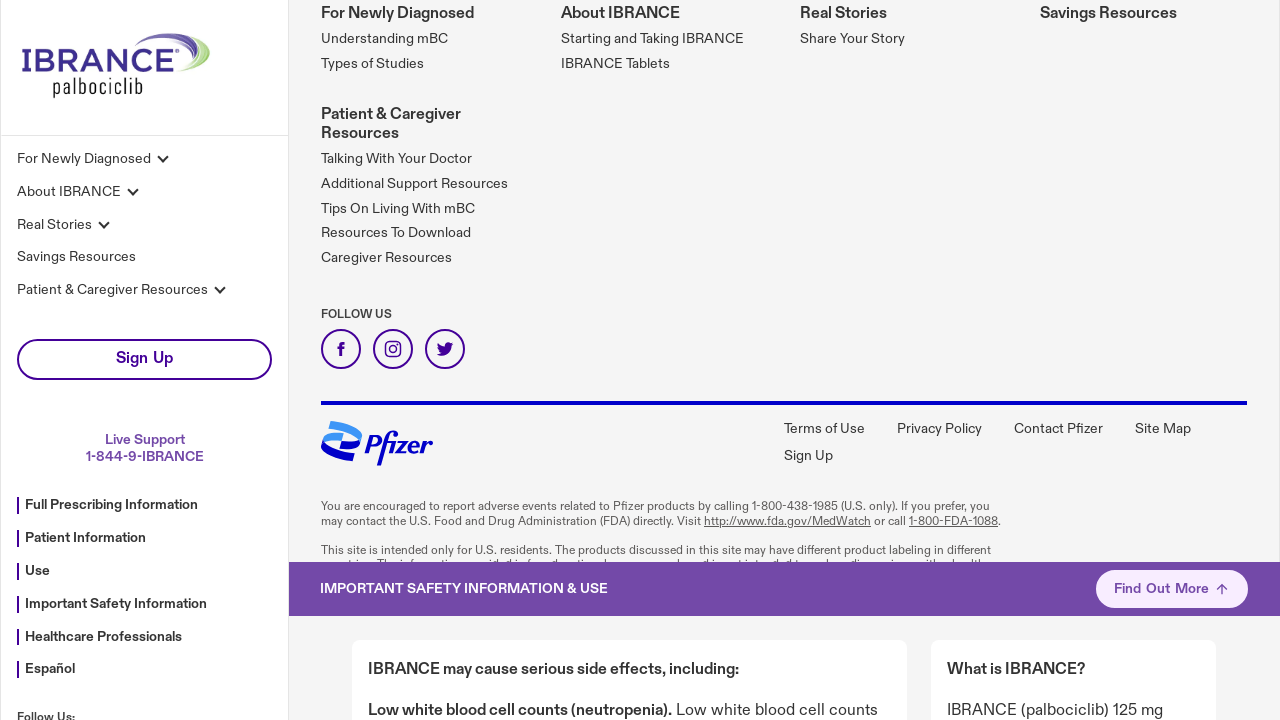

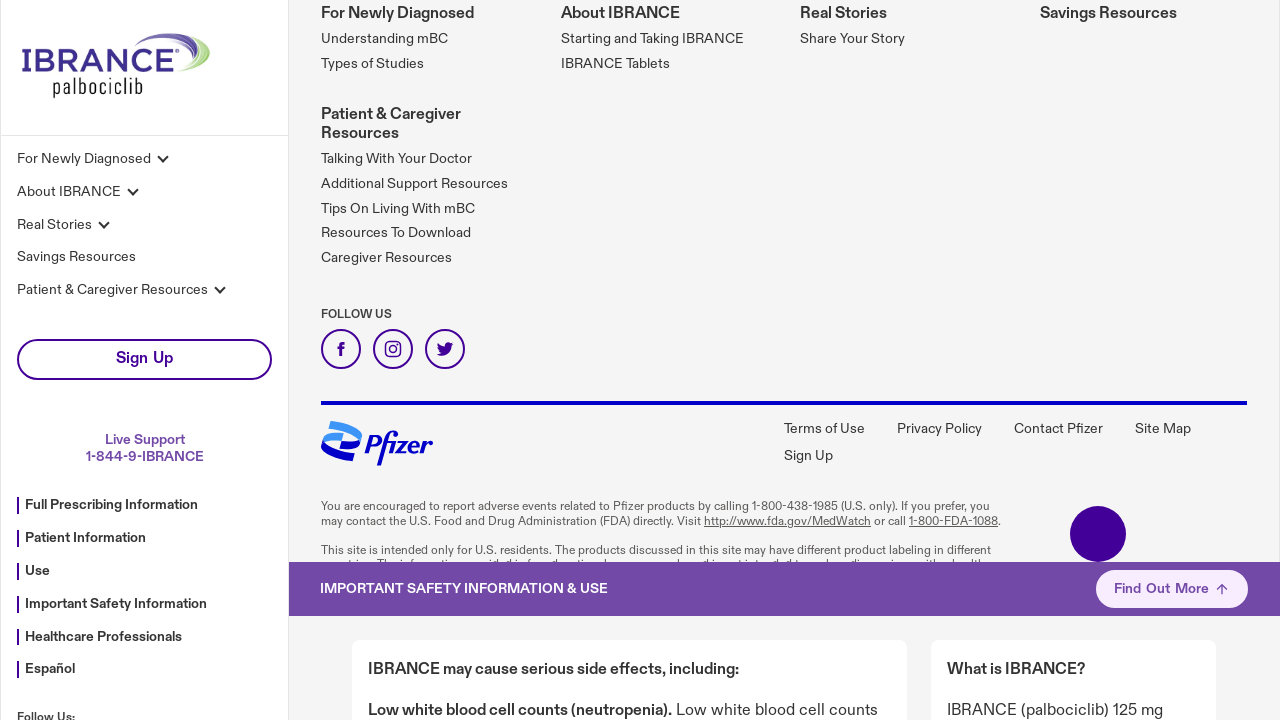